Tests basic click functionality to navigate to a result page

Starting URL: https://www.selenium.dev/selenium/web/mouse_interaction.html

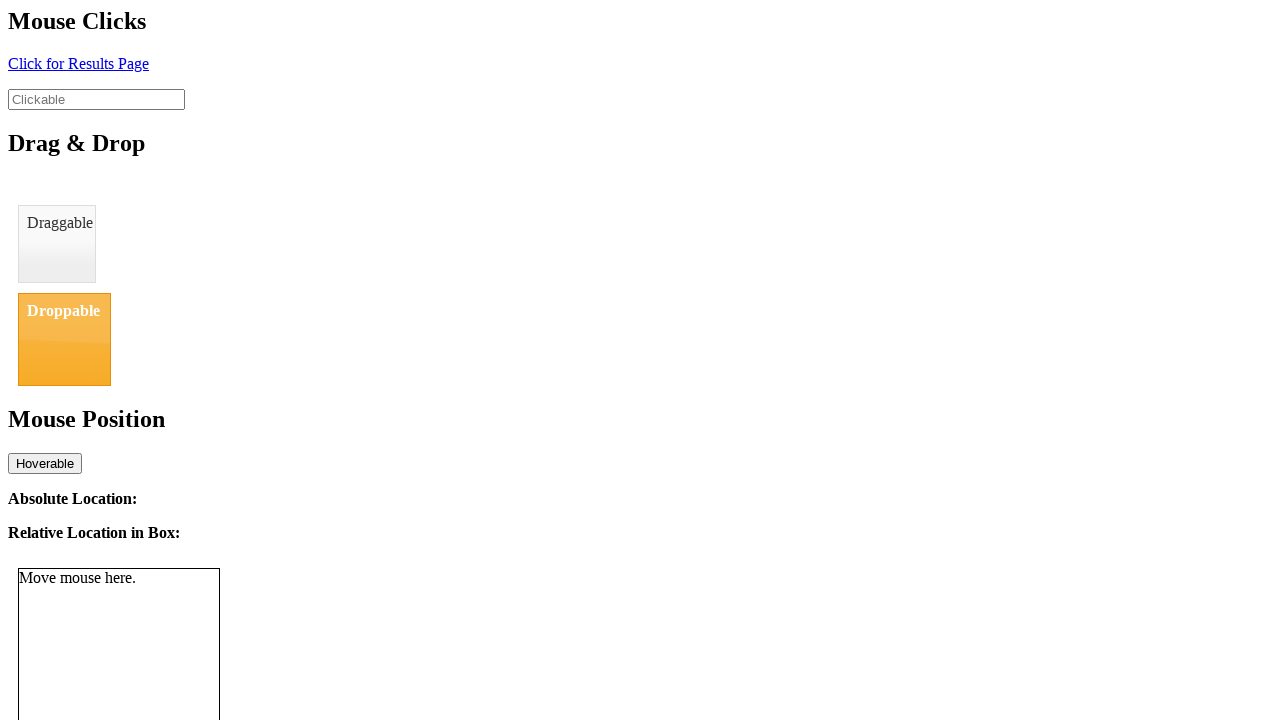

Navigated to mouse interaction test page
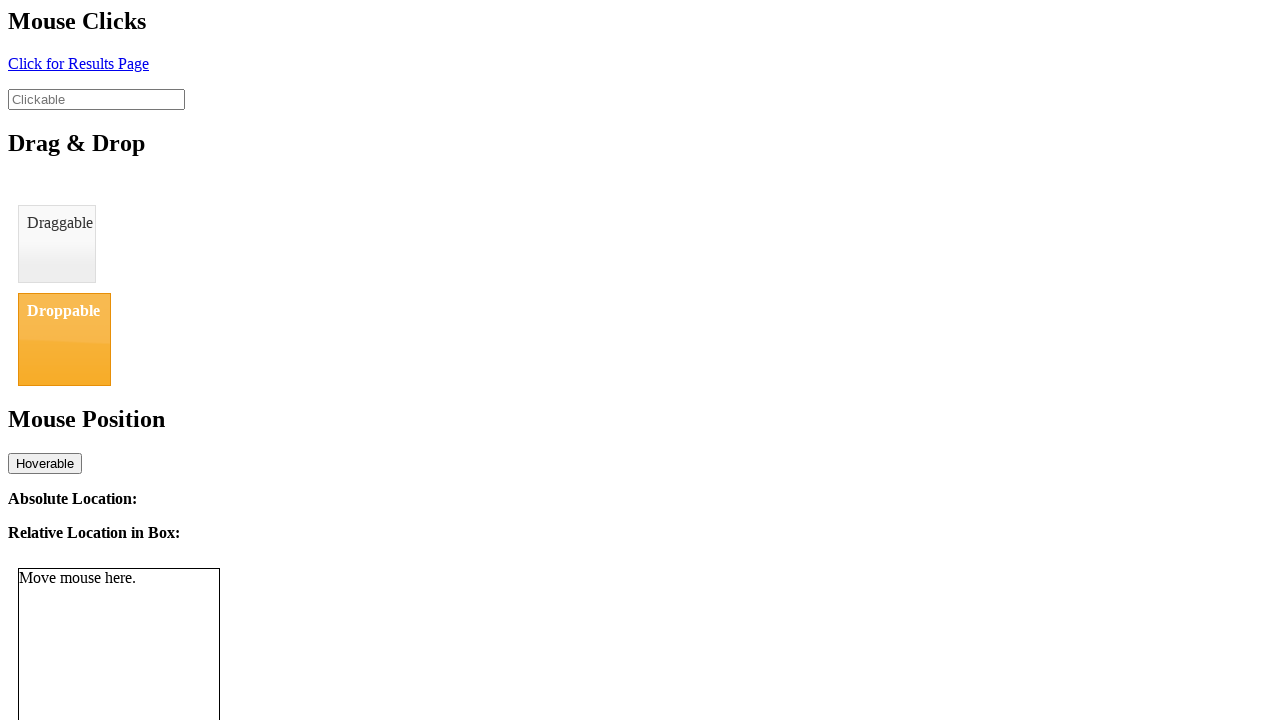

Clicked the click element to navigate to result page at (78, 63) on #click
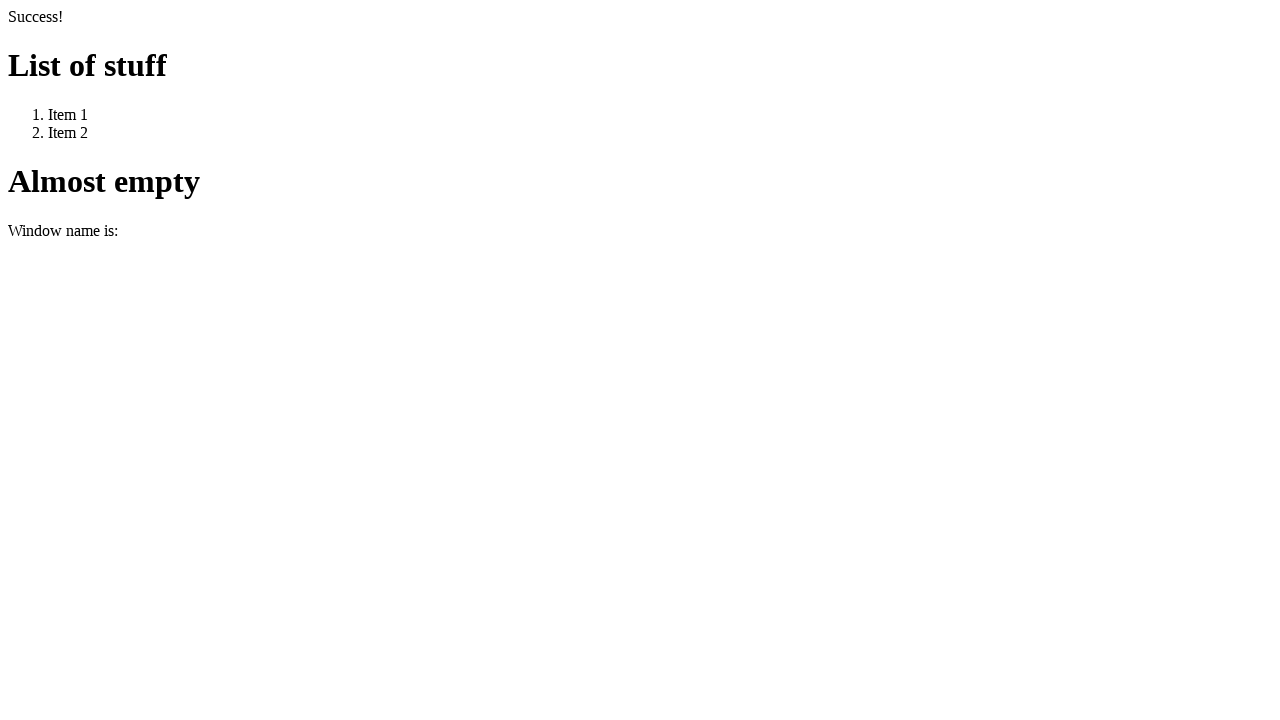

Verified navigation to resultPage.html
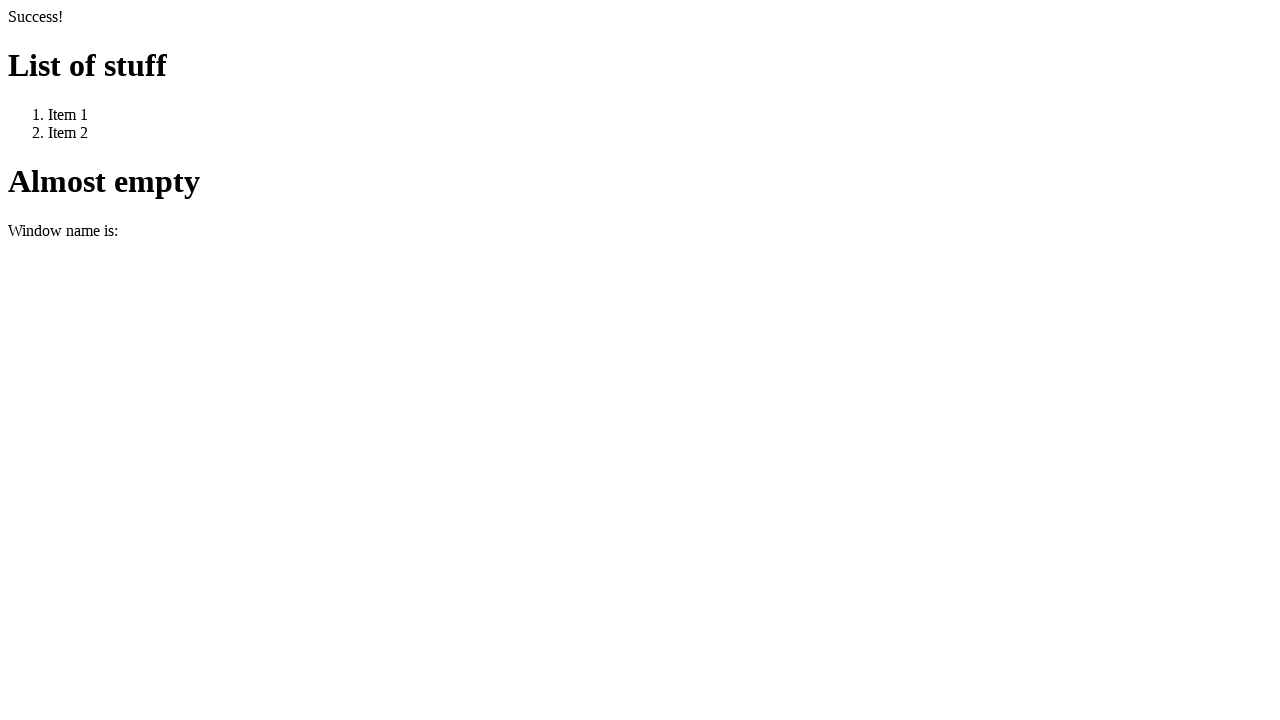

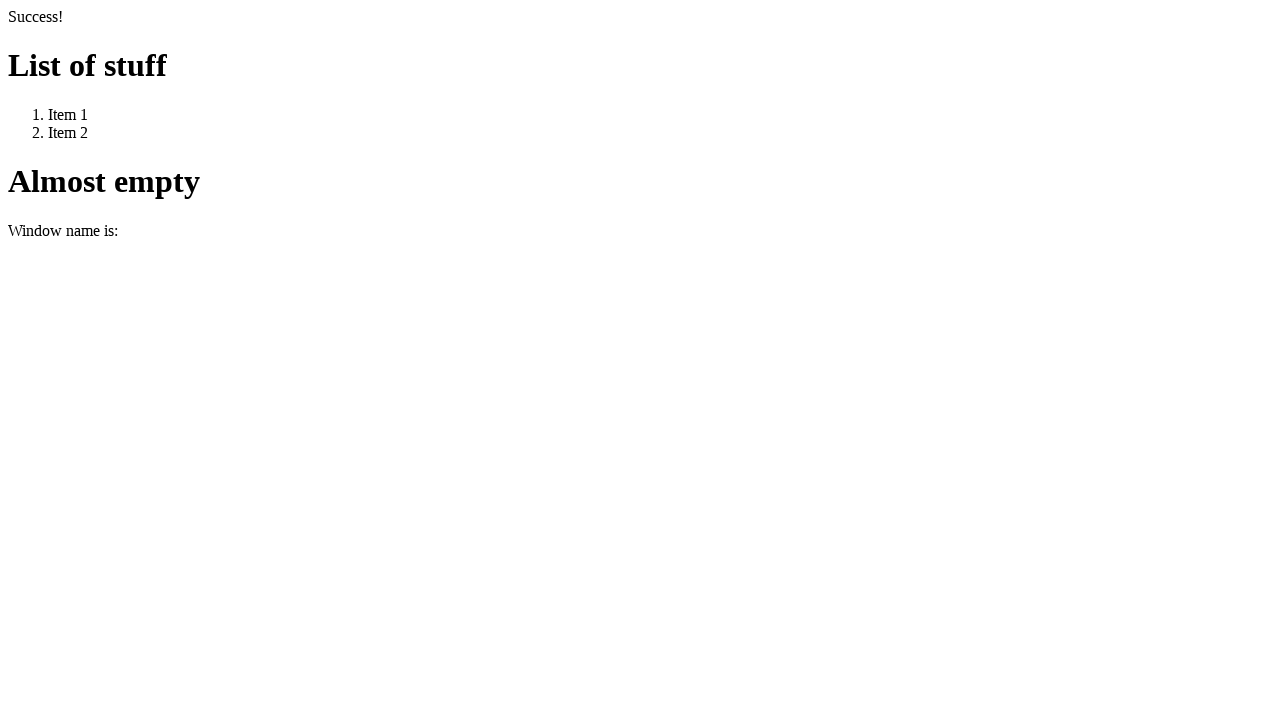